Tests an old-style HTML select dropdown by selecting options by visible text and by value

Starting URL: https://demoqa.com/select-menu

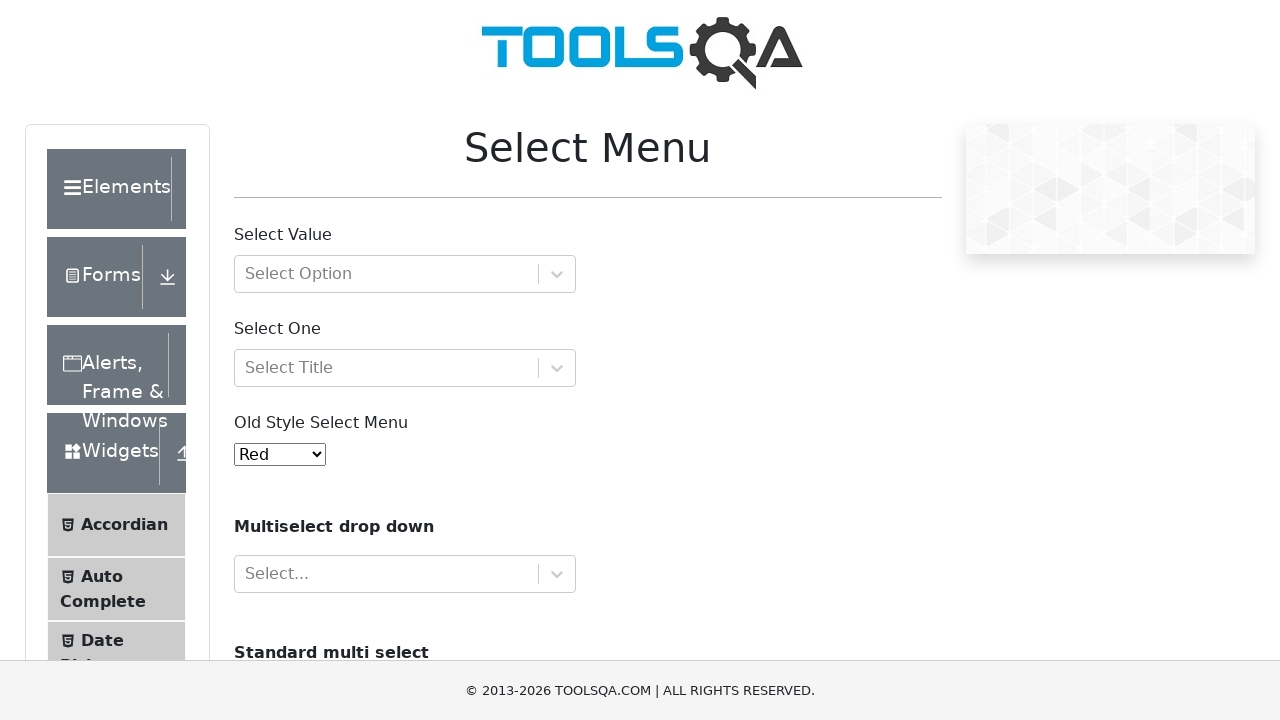

Selected 'Green' option by visible text from old-style select dropdown on #oldSelectMenu
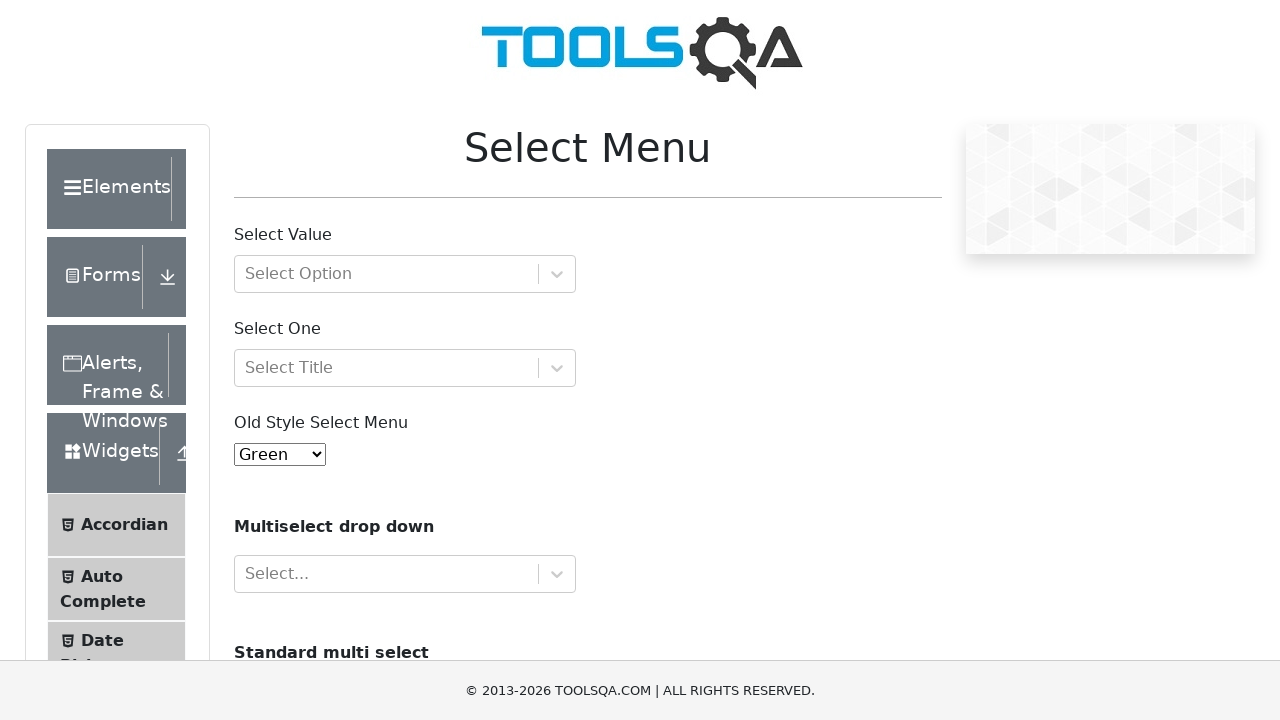

Selected option with value '4' (Purple) from old-style select dropdown on #oldSelectMenu
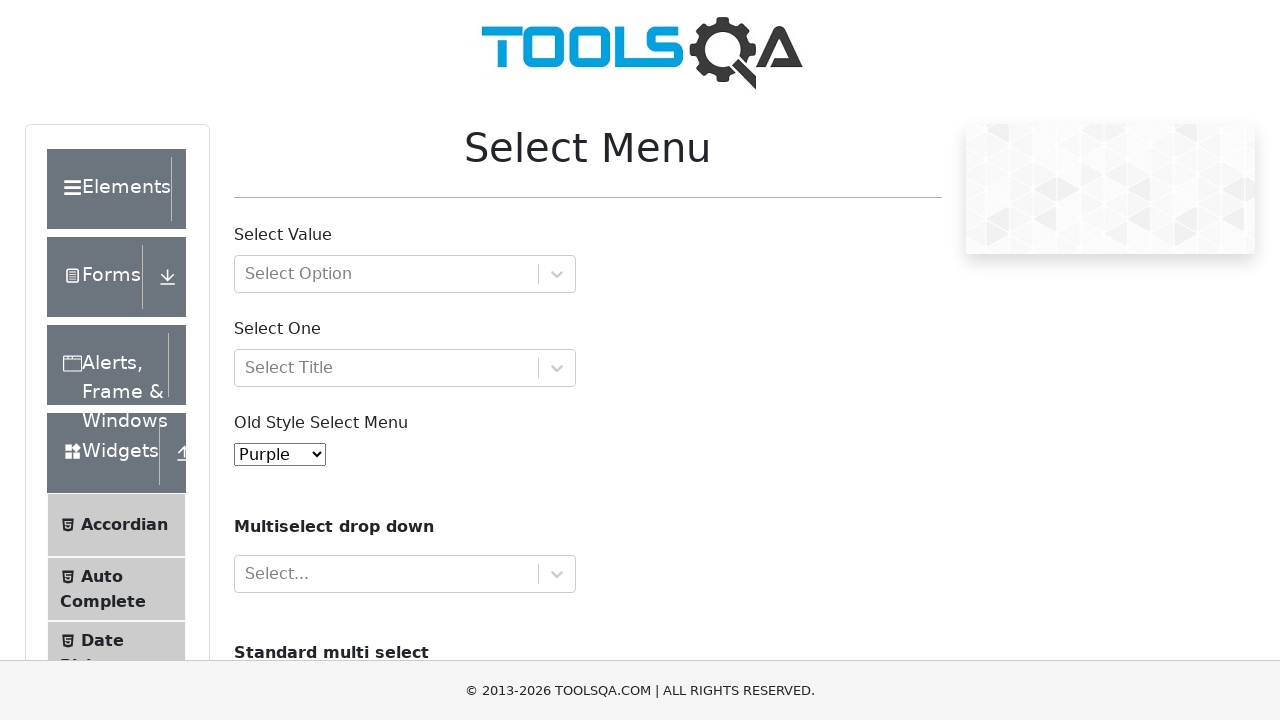

Located the checked option in the select dropdown
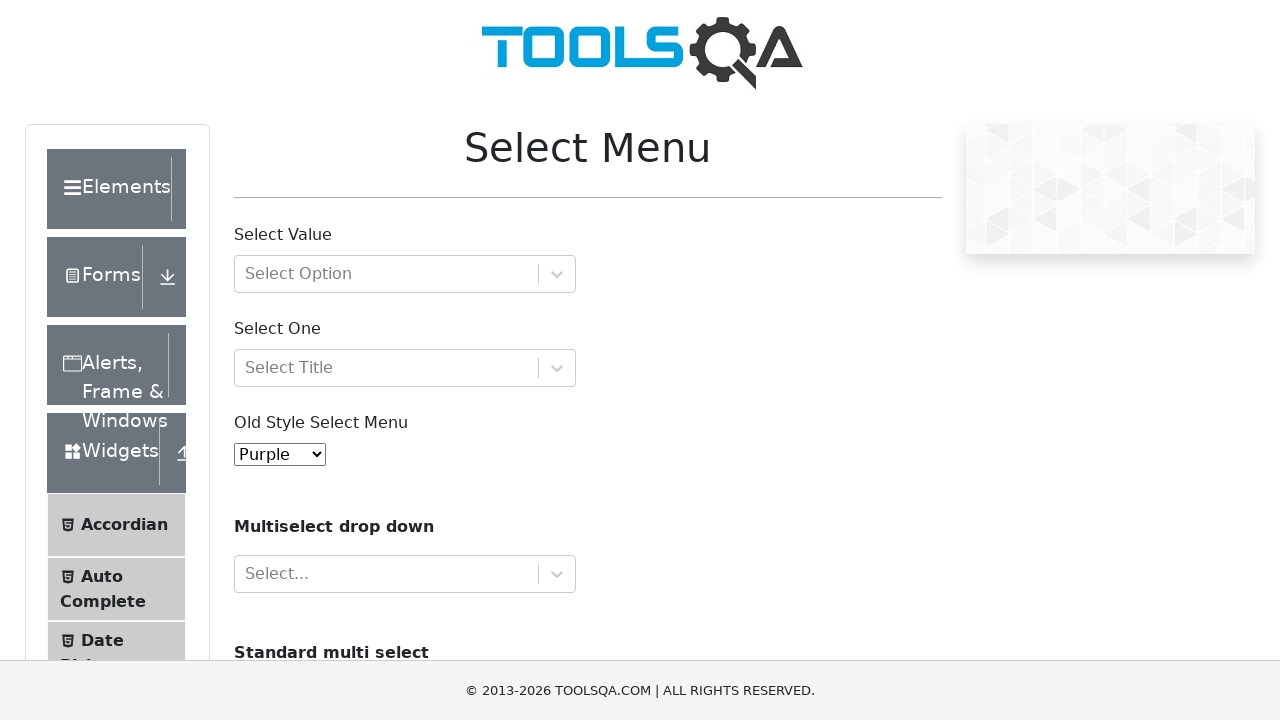

Verified that 'Purple' option is selected
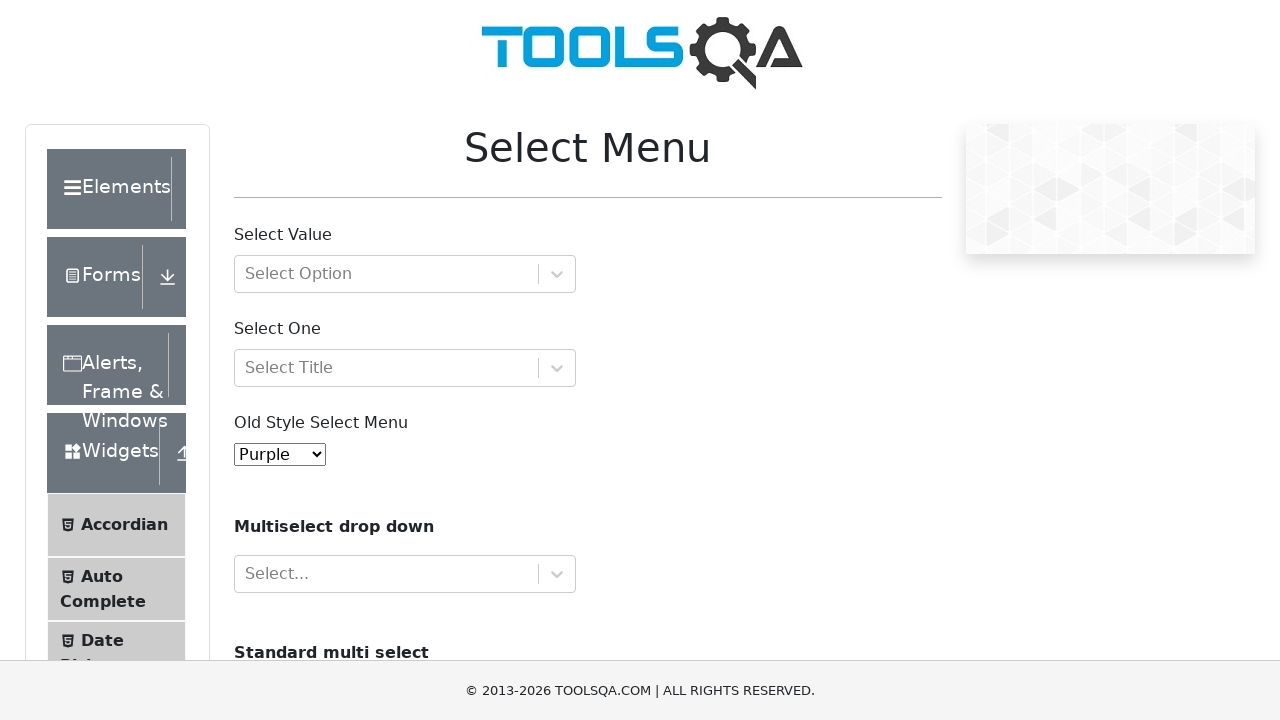

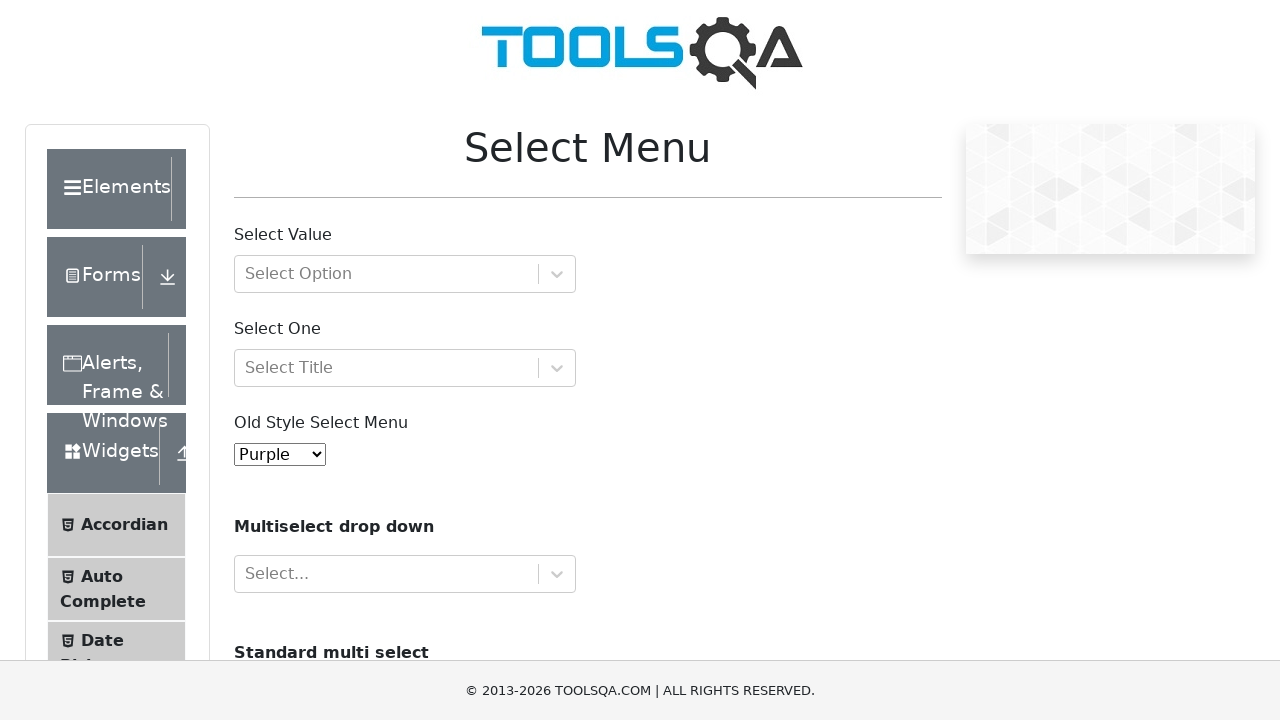